Tests various mouse interactions including double-click, single-click, and right-click on different buttons

Starting URL: http://sahitest.com/demo/clicks.htm

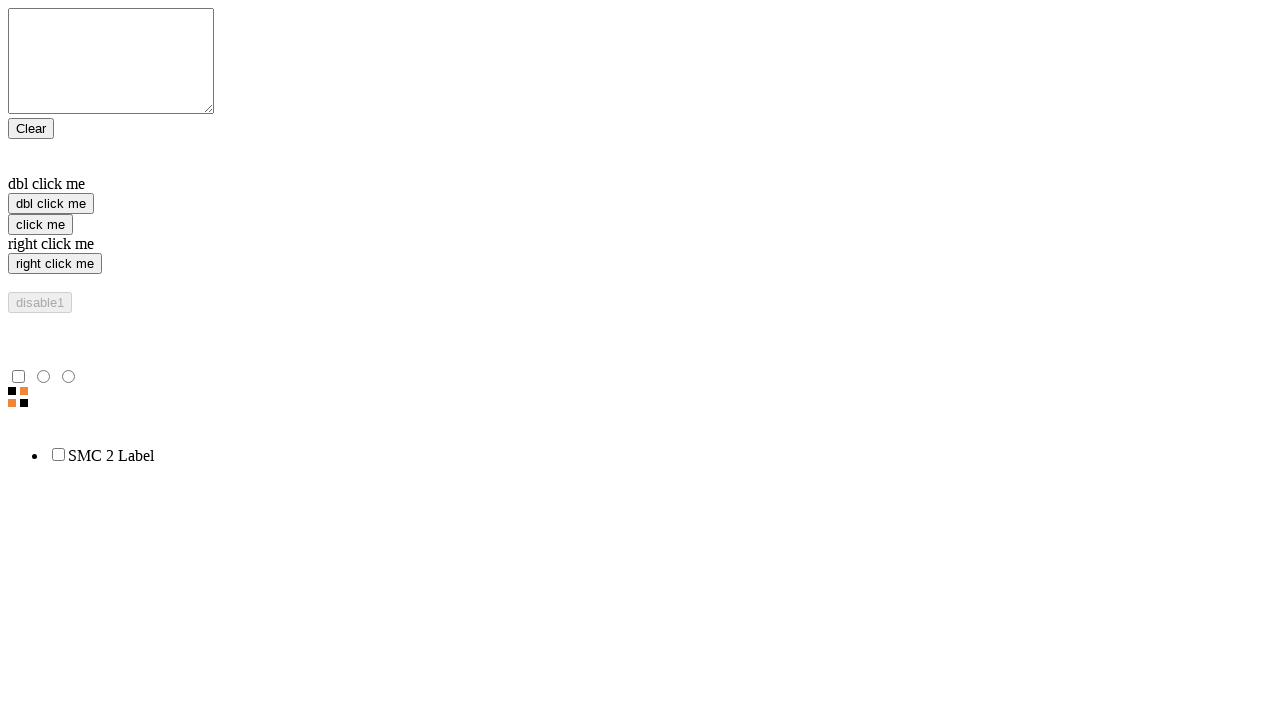

Double-clicked the first button at (51, 204) on xpath=/html/body/form/input[2]
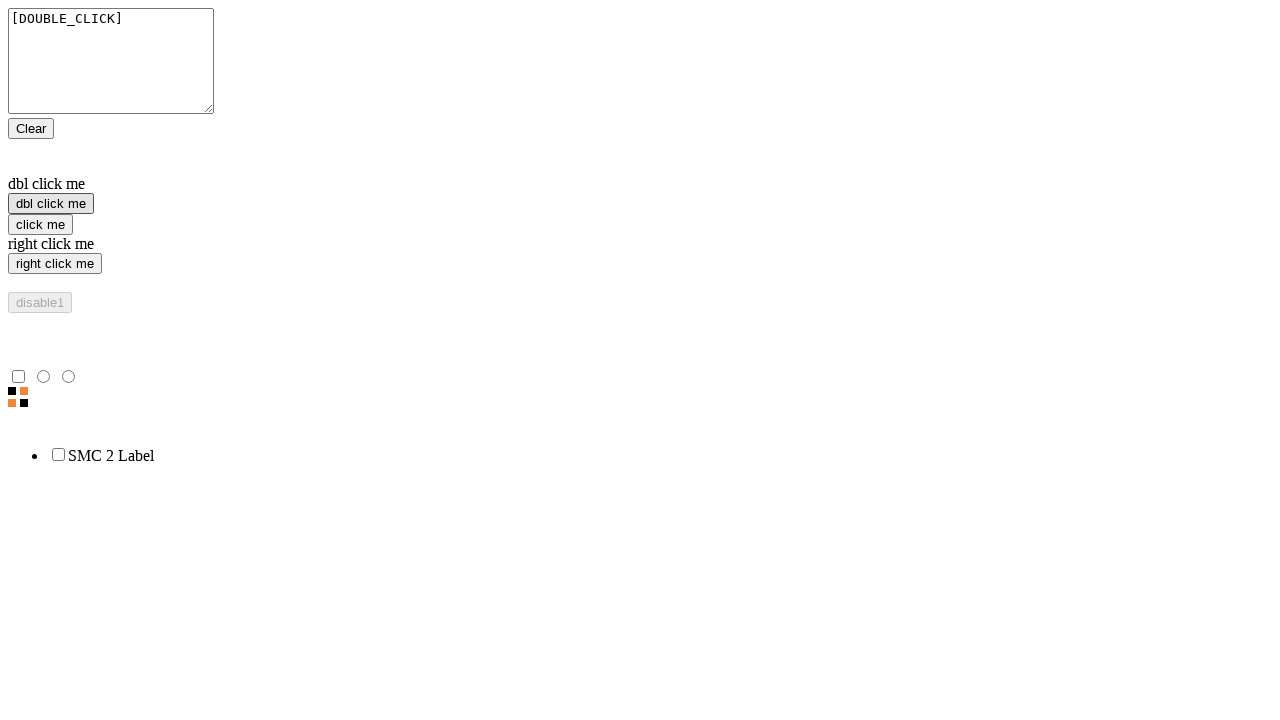

Single-clicked the second button at (40, 224) on xpath=/html/body/form/input[3]
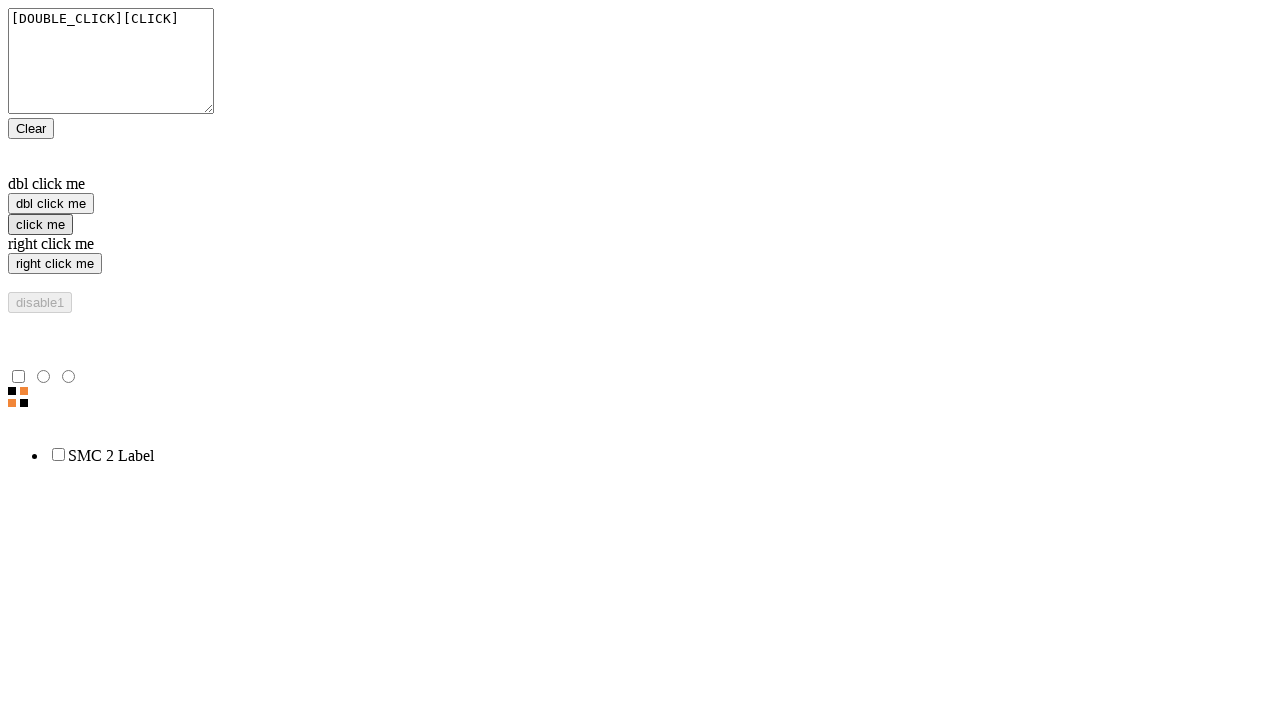

Right-clicked the third button at (55, 264) on xpath=/html/body/form/input[4]
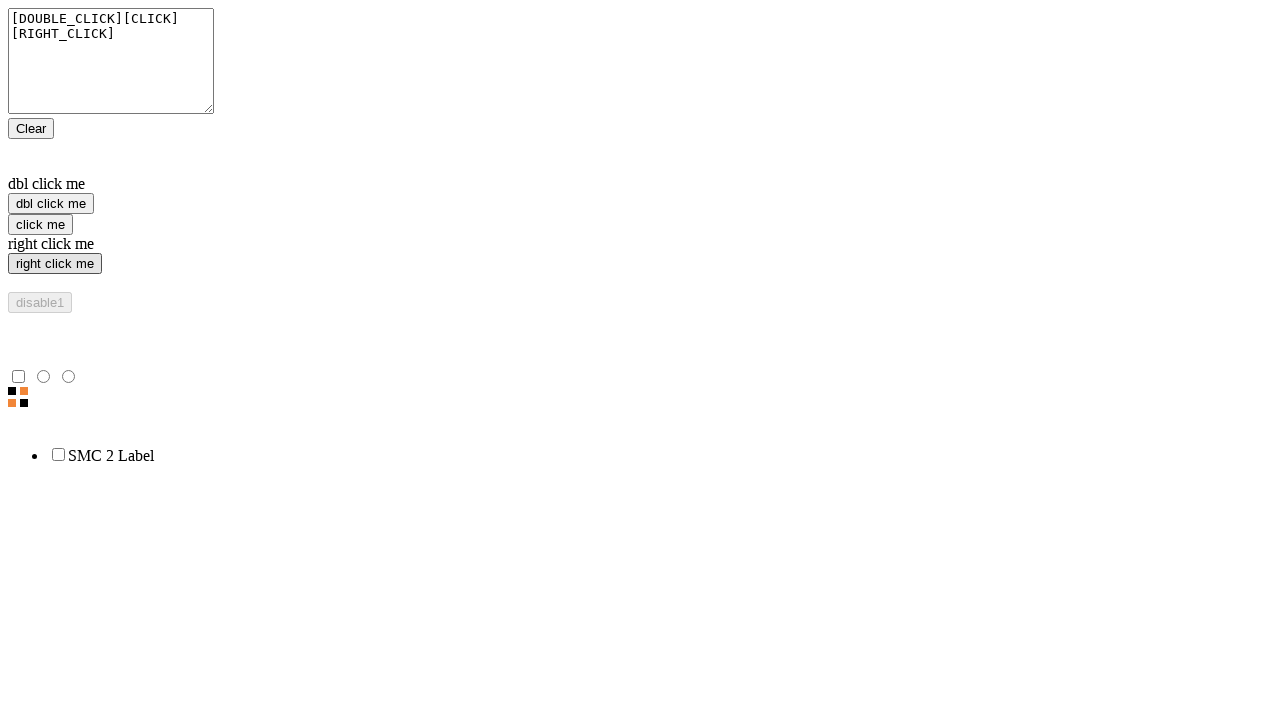

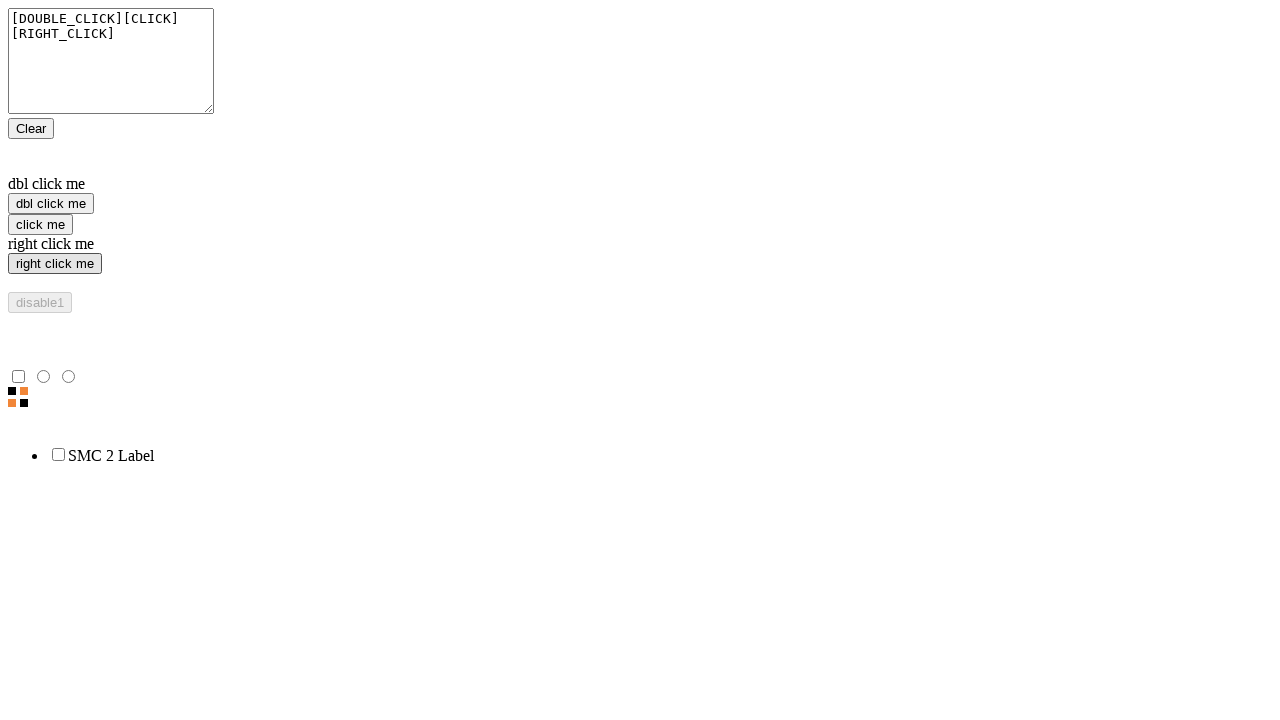